Verifies that all required form fields are visible on the practice form page

Starting URL: https://demoqa.com/automation-practice-form

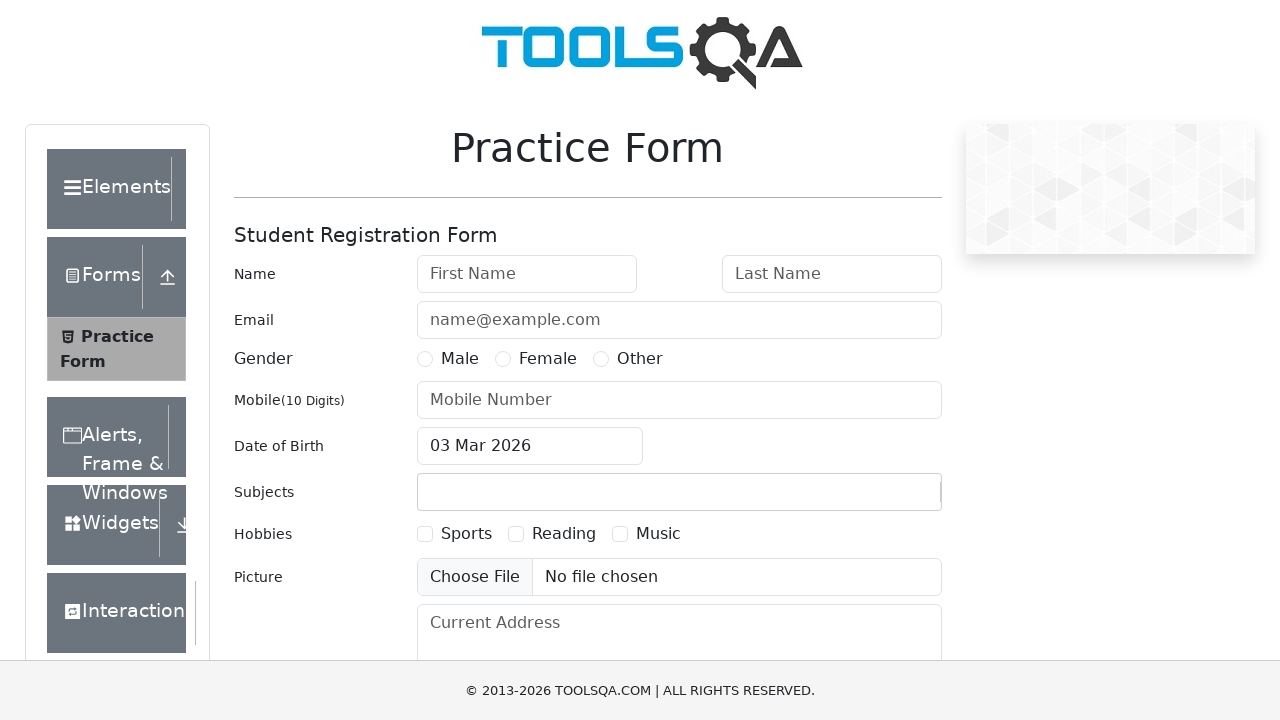

Form container loaded and became visible
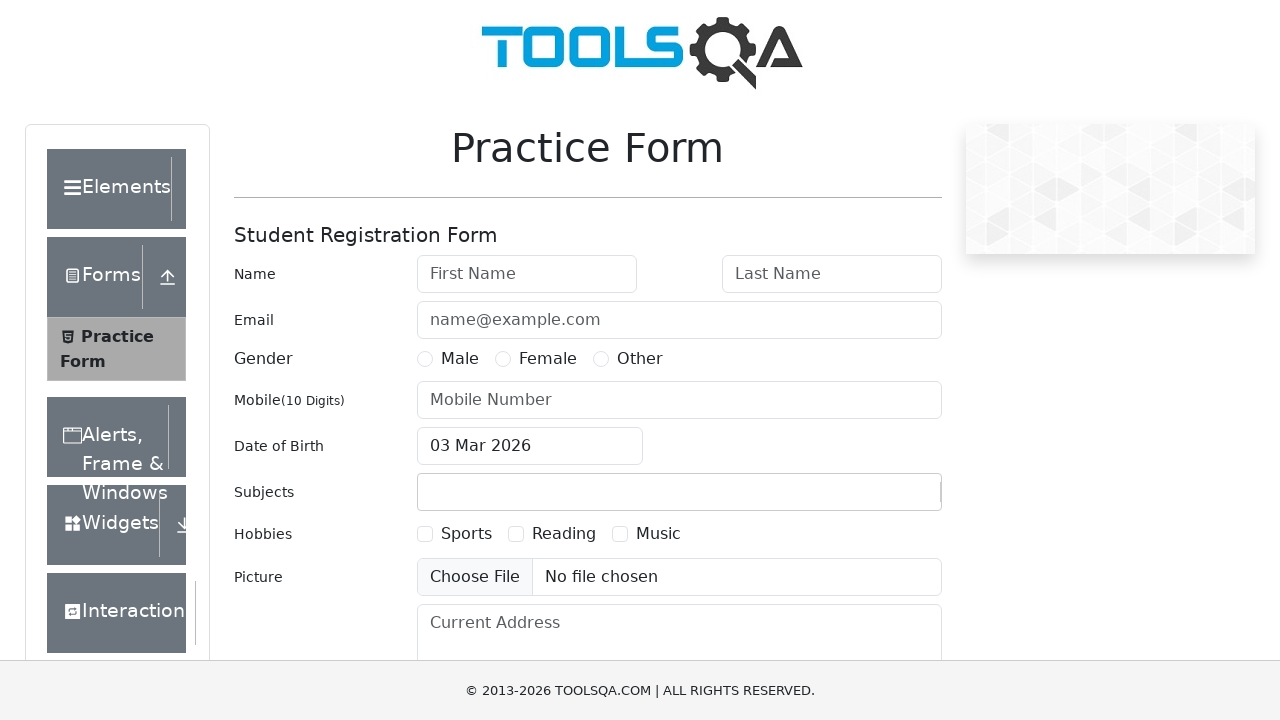

First Name field is visible
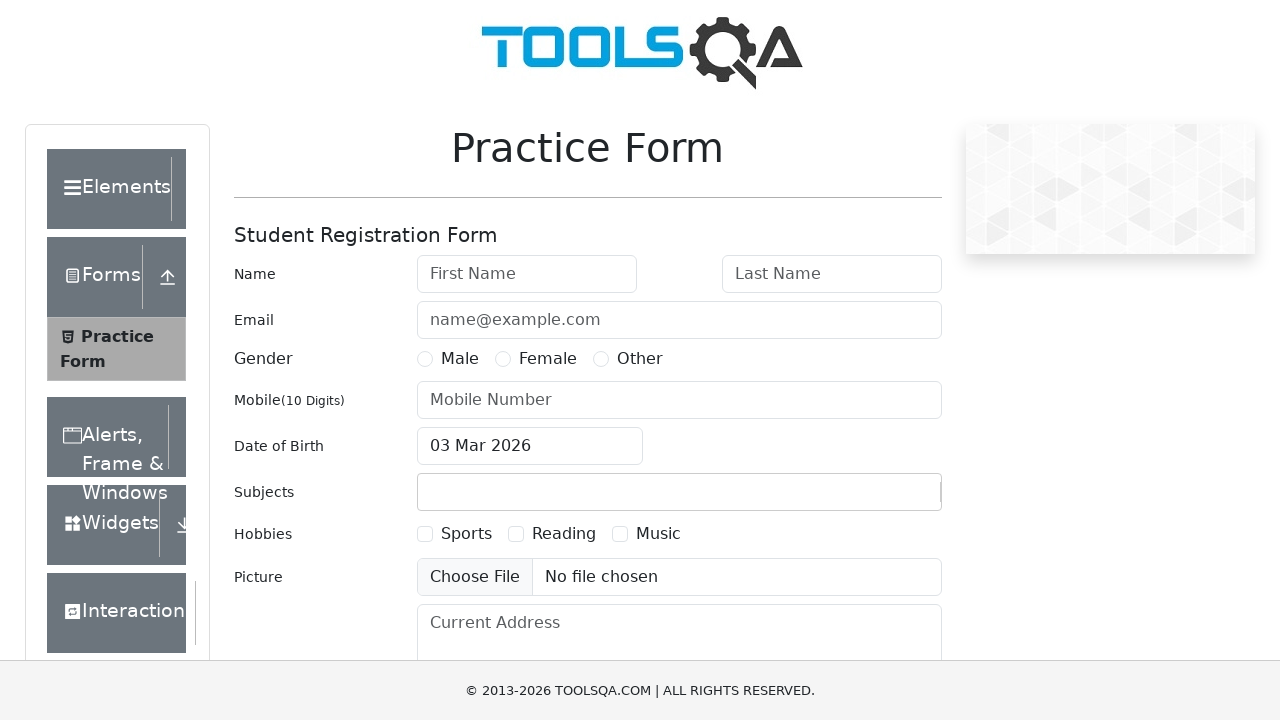

Last Name field is visible
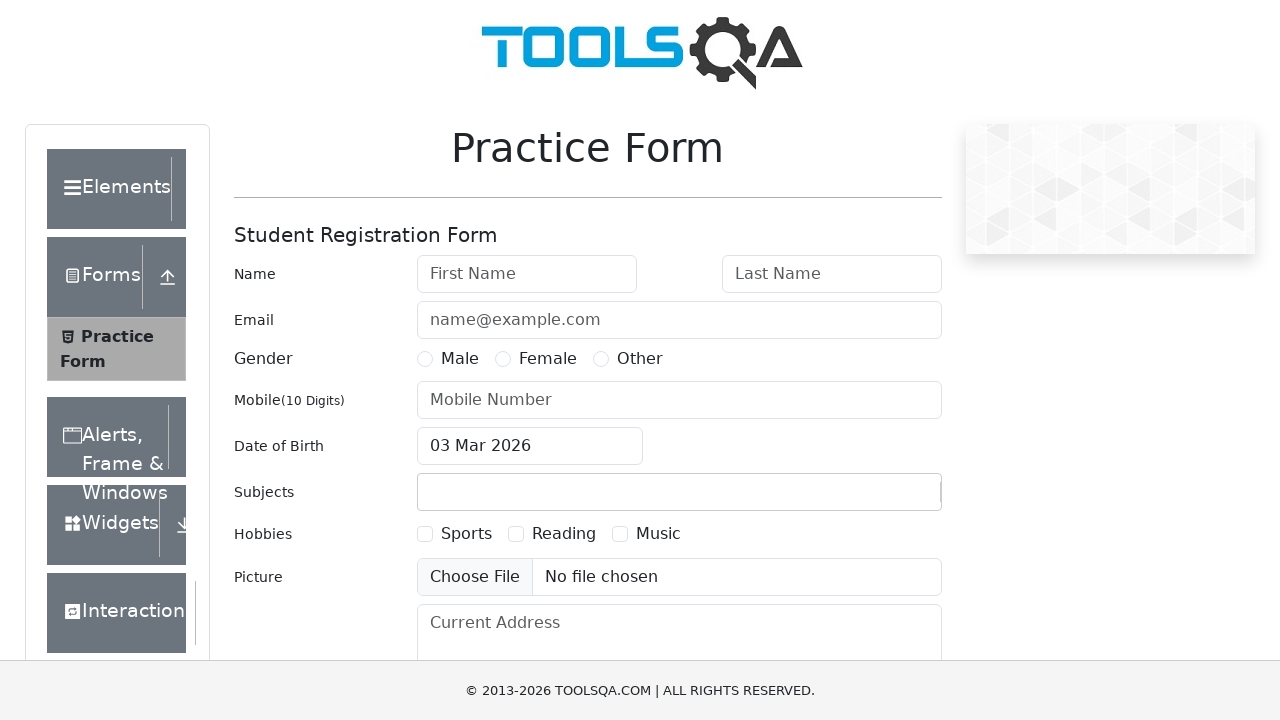

Email field is visible
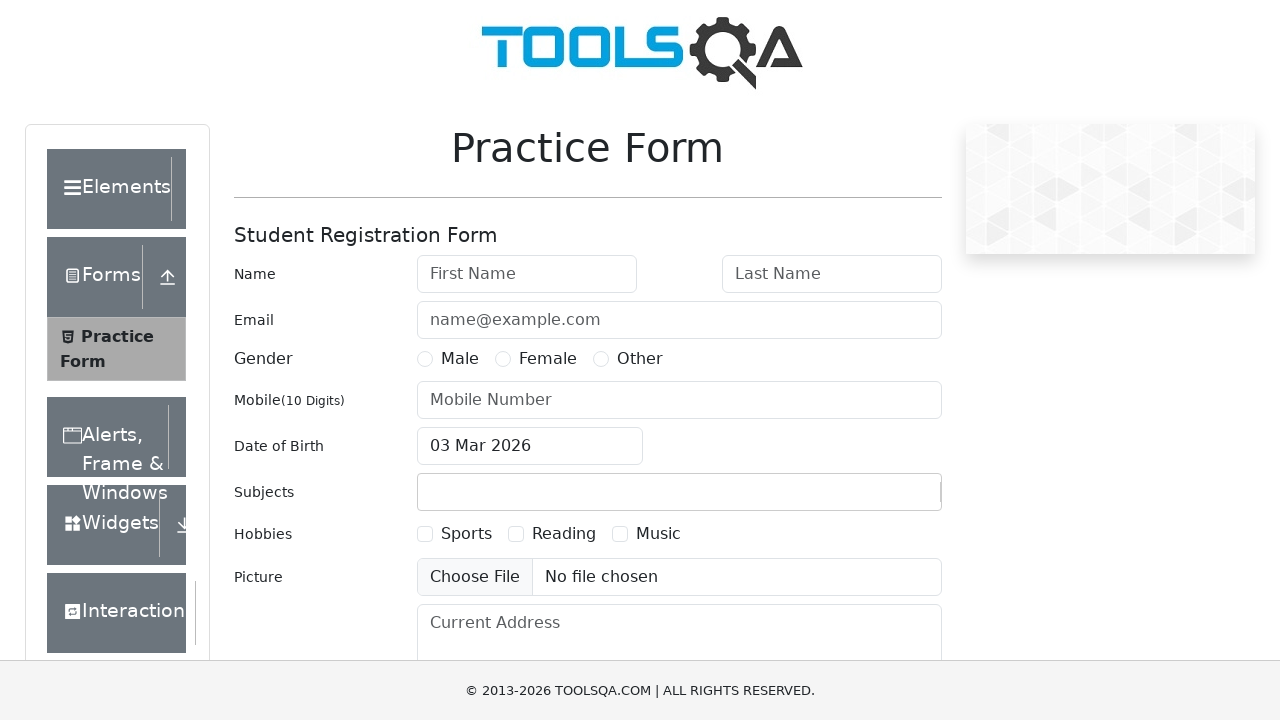

Mobile Number field is visible
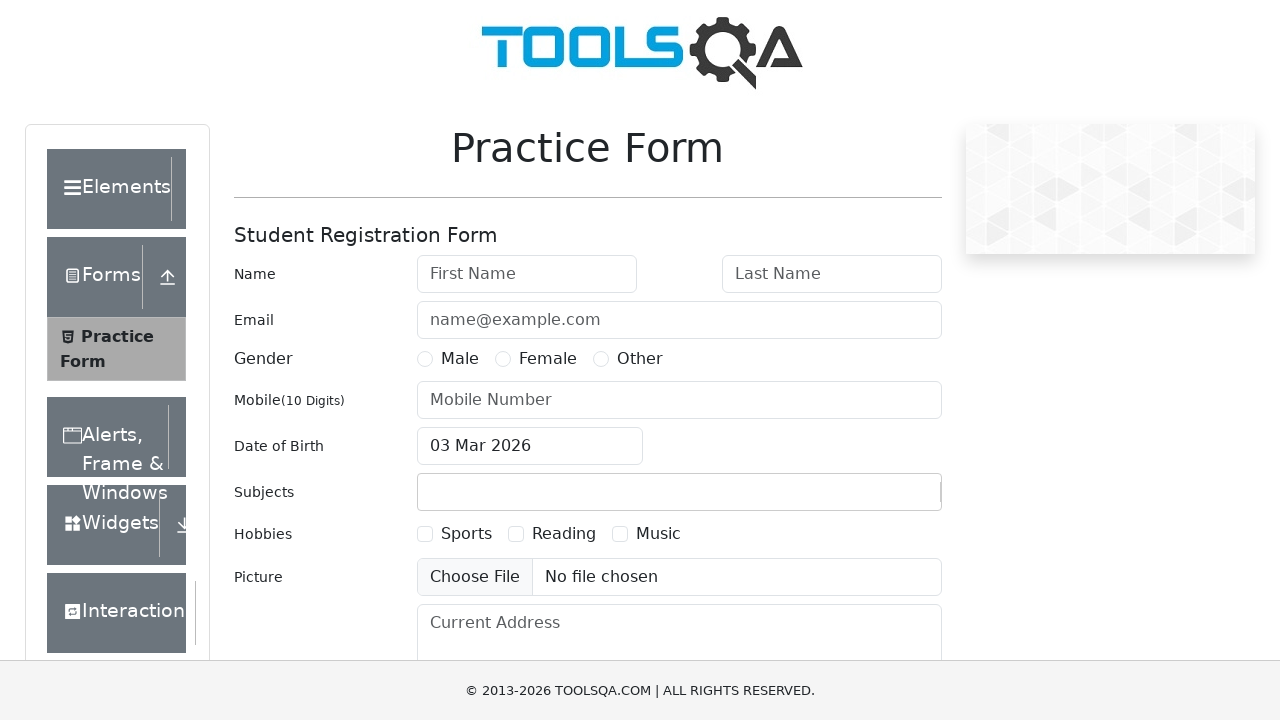

Subjects field is visible
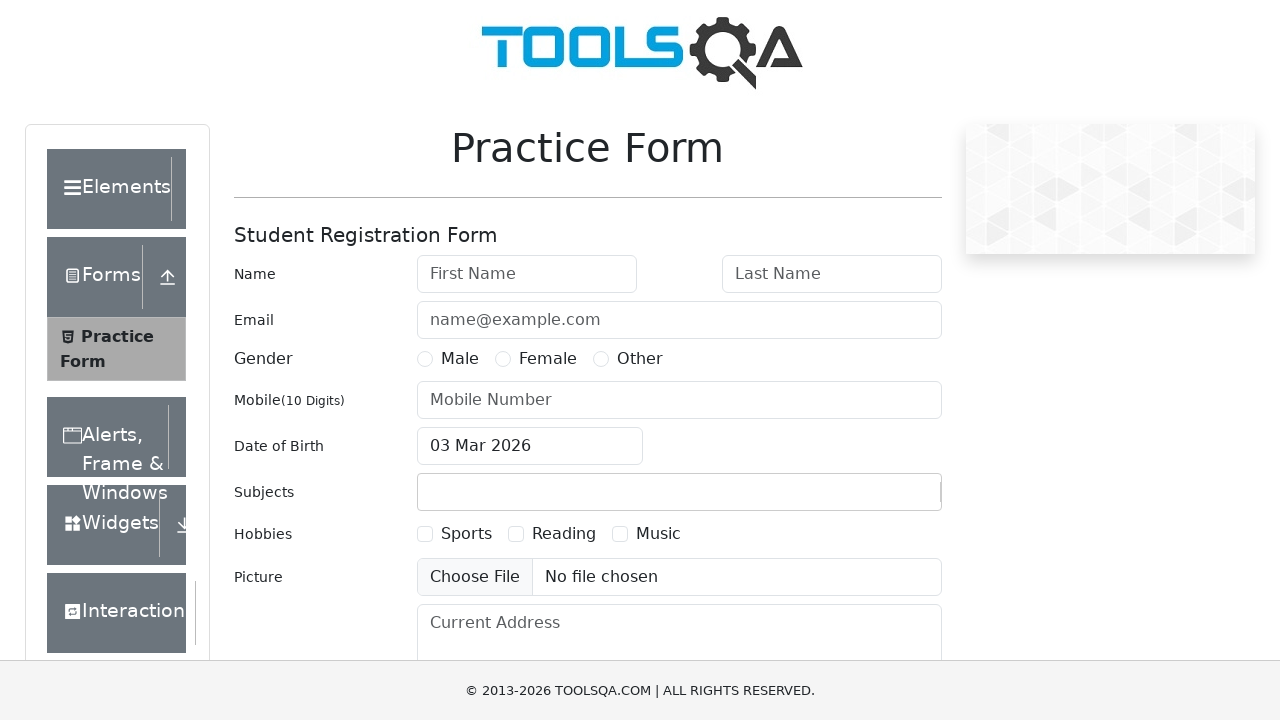

Current Address field is visible
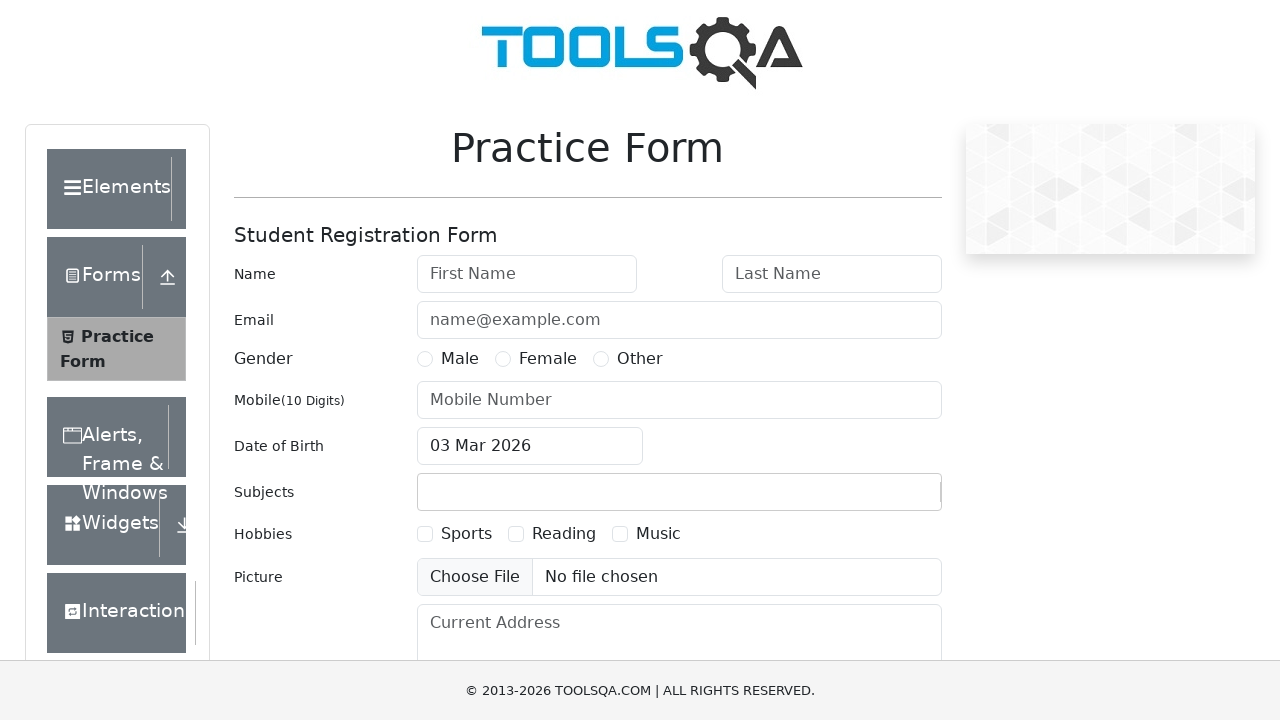

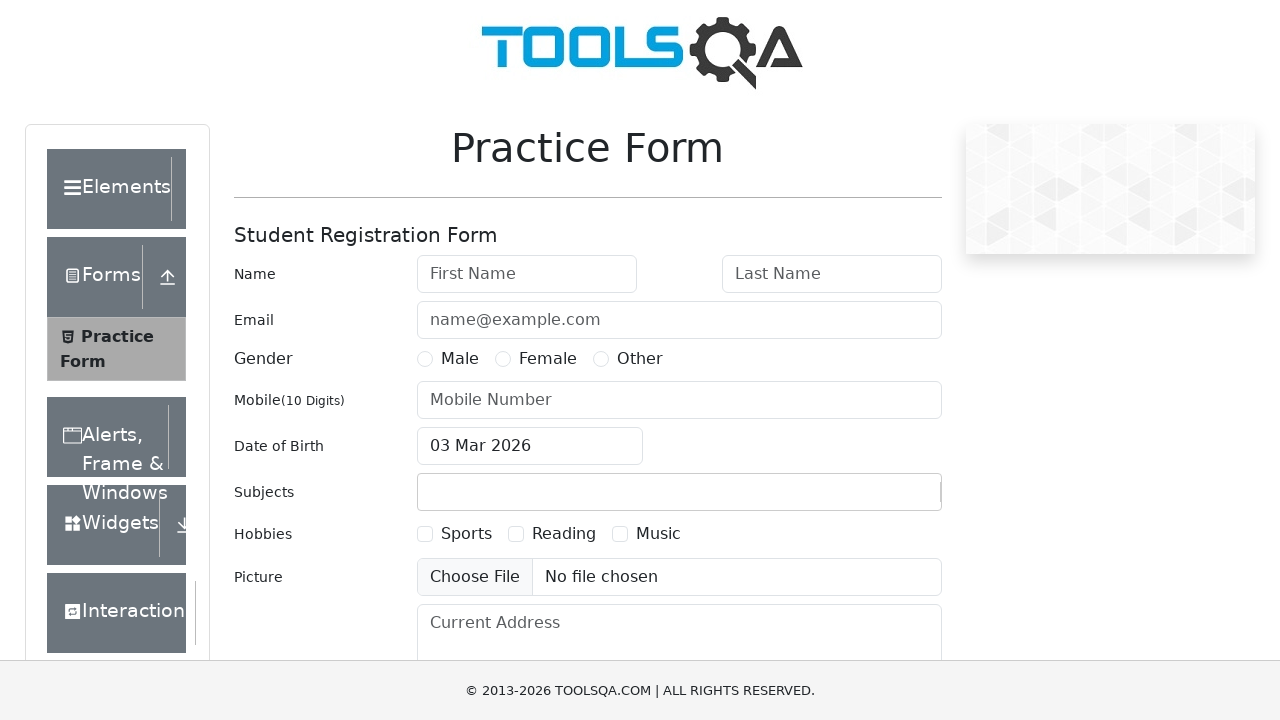